Tests number input field functionality by entering a value, clearing it, and entering a new value

Starting URL: http://the-internet.herokuapp.com/inputs

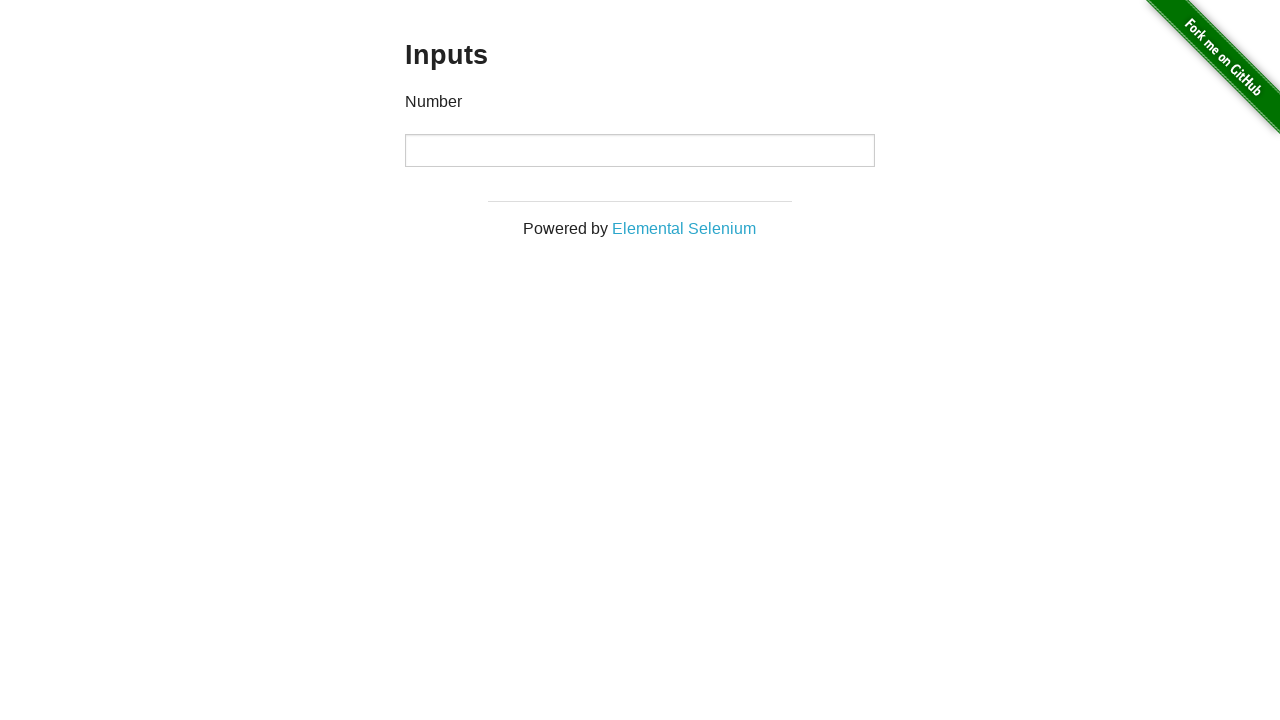

Waited for number input field to be visible
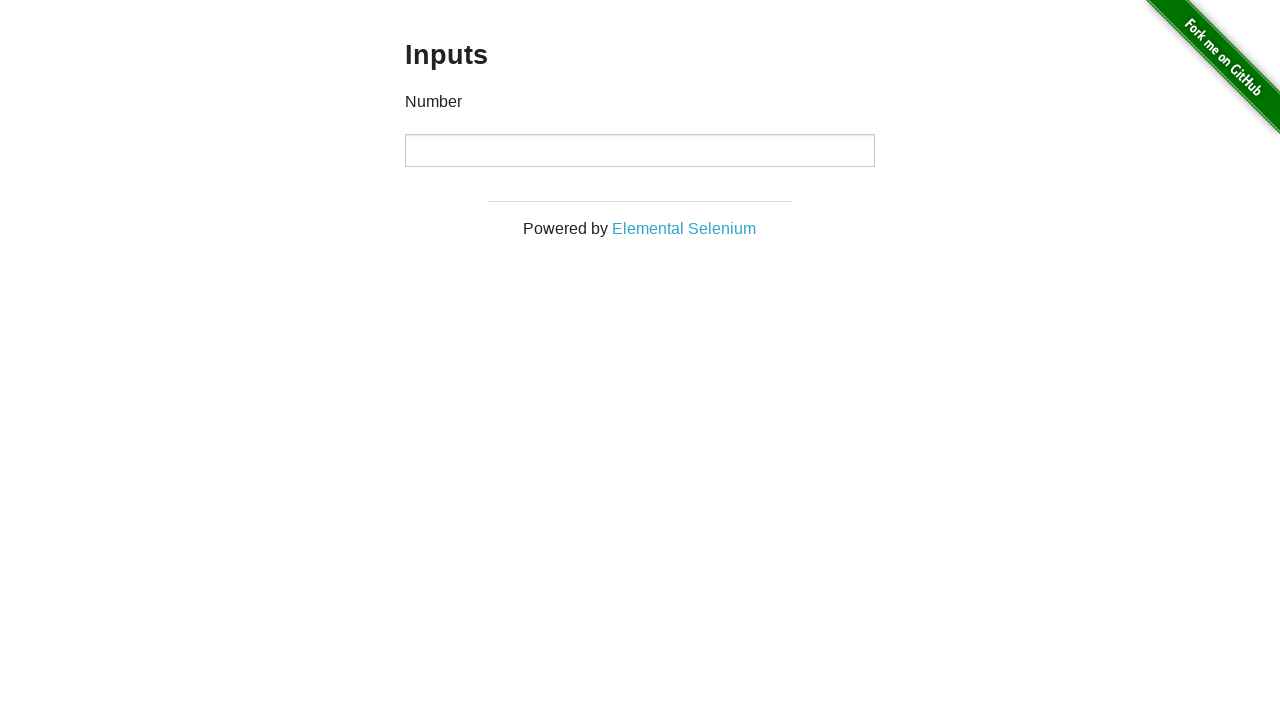

Entered first number value '1000' into number input field on input[type='number']
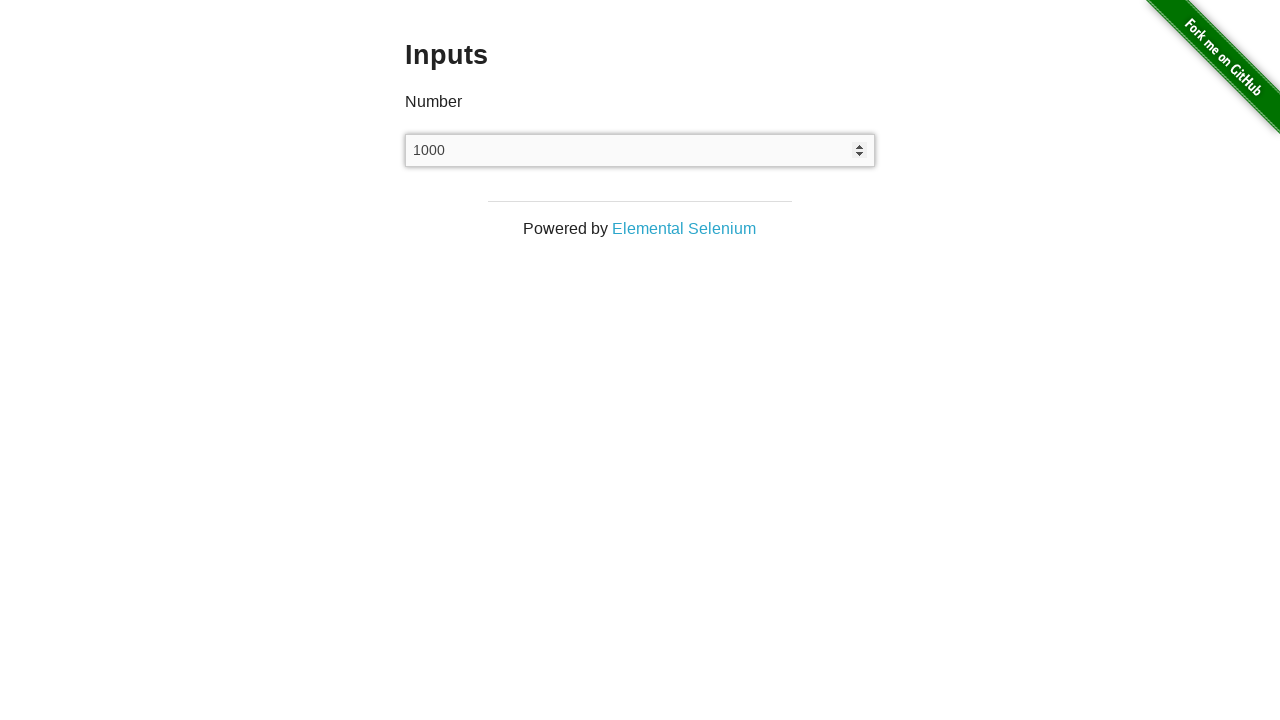

Cleared the number input field on input[type='number']
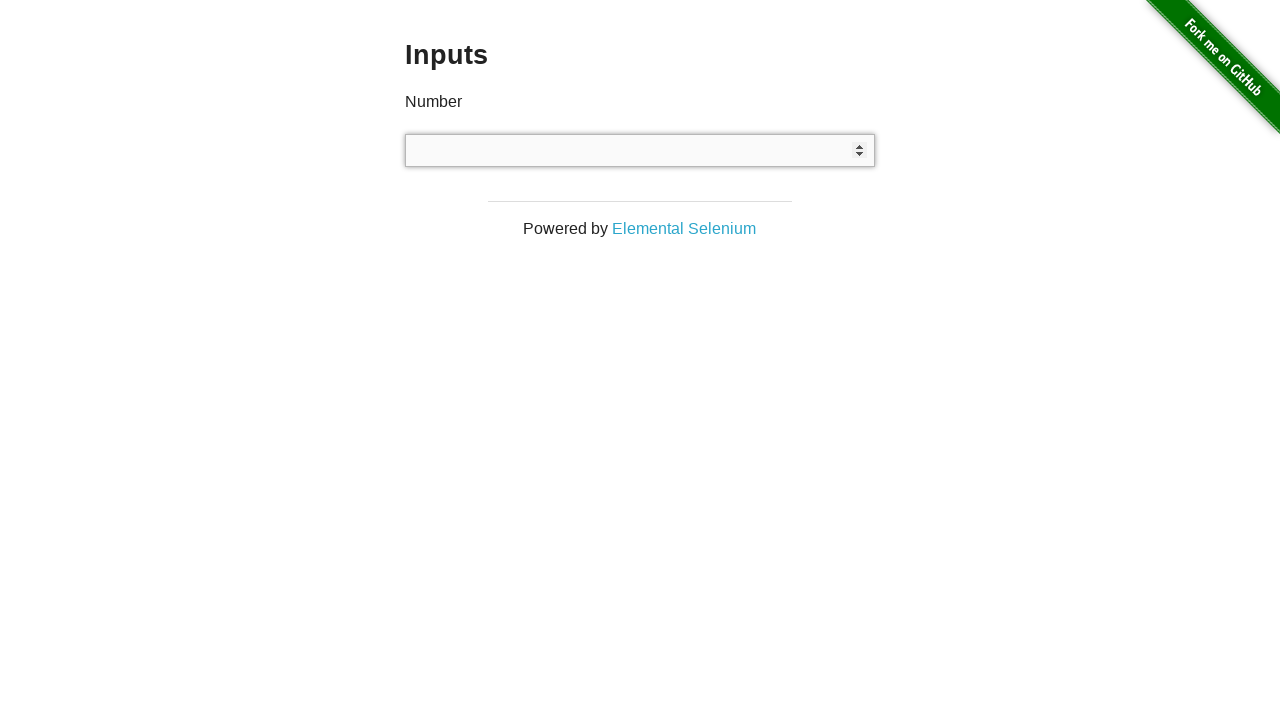

Entered second number value '999' into number input field on input[type='number']
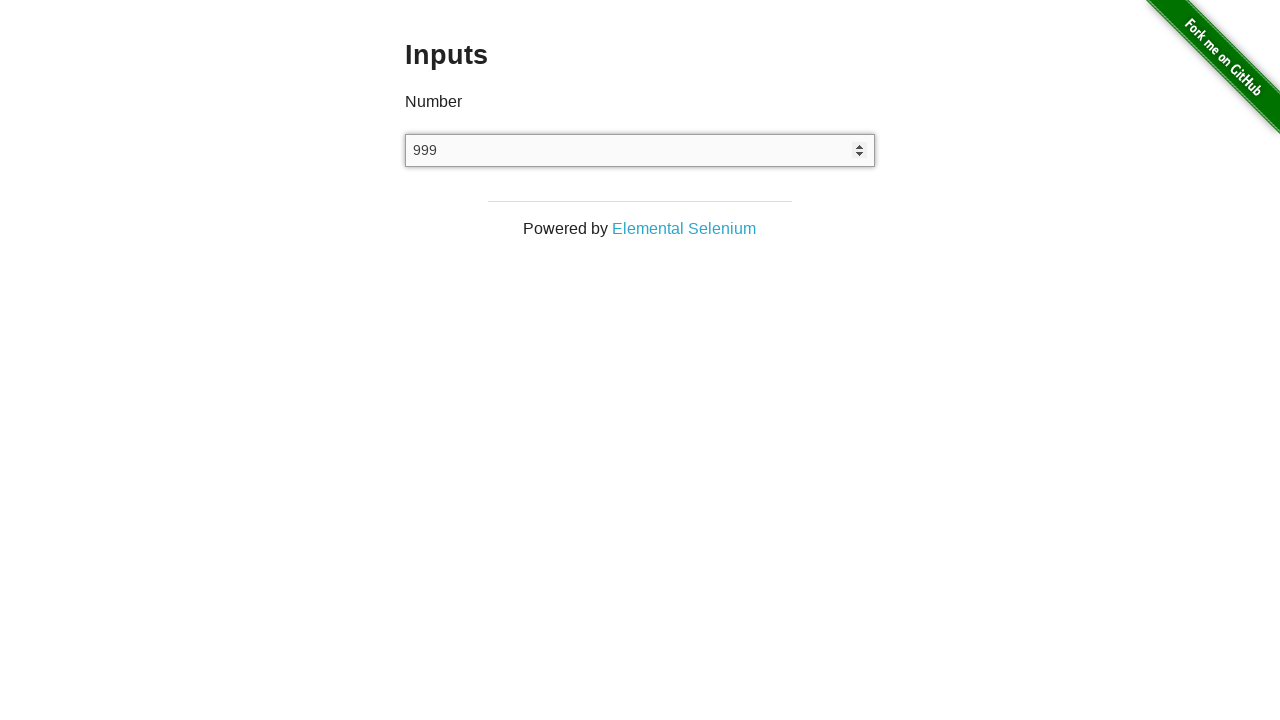

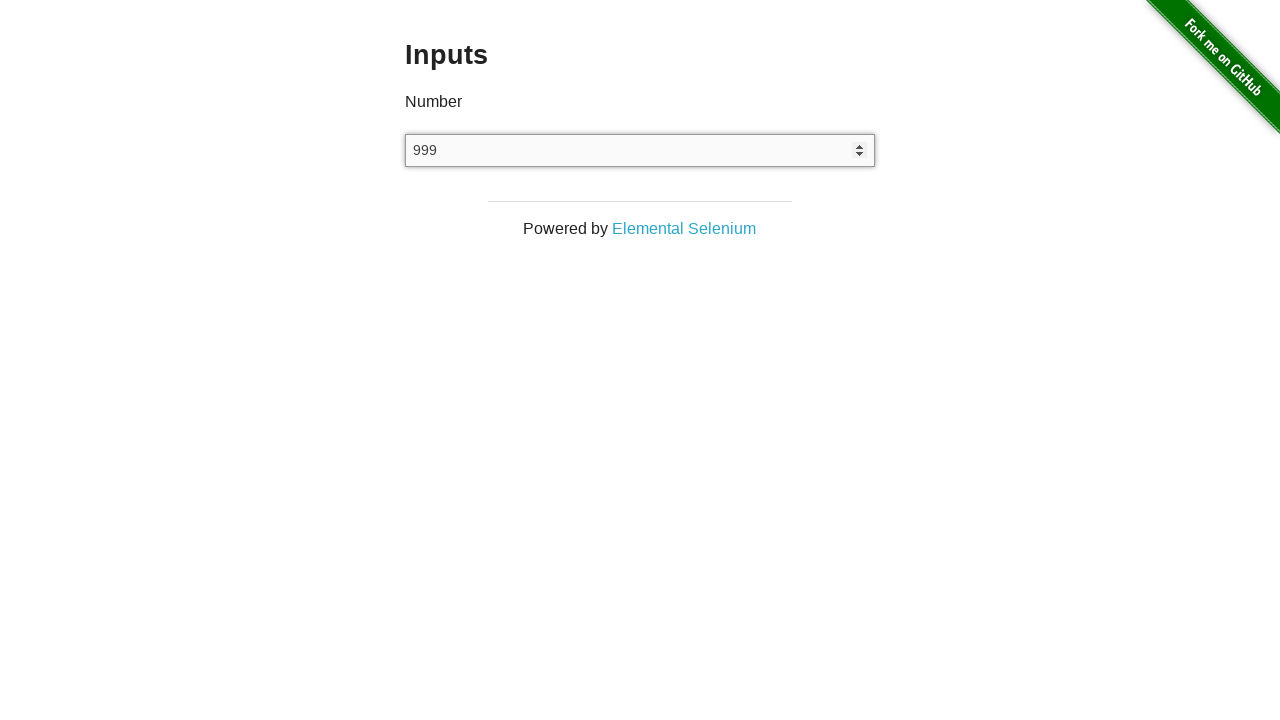